Tests that Clear completed button is hidden when no items are completed

Starting URL: https://demo.playwright.dev/todomvc

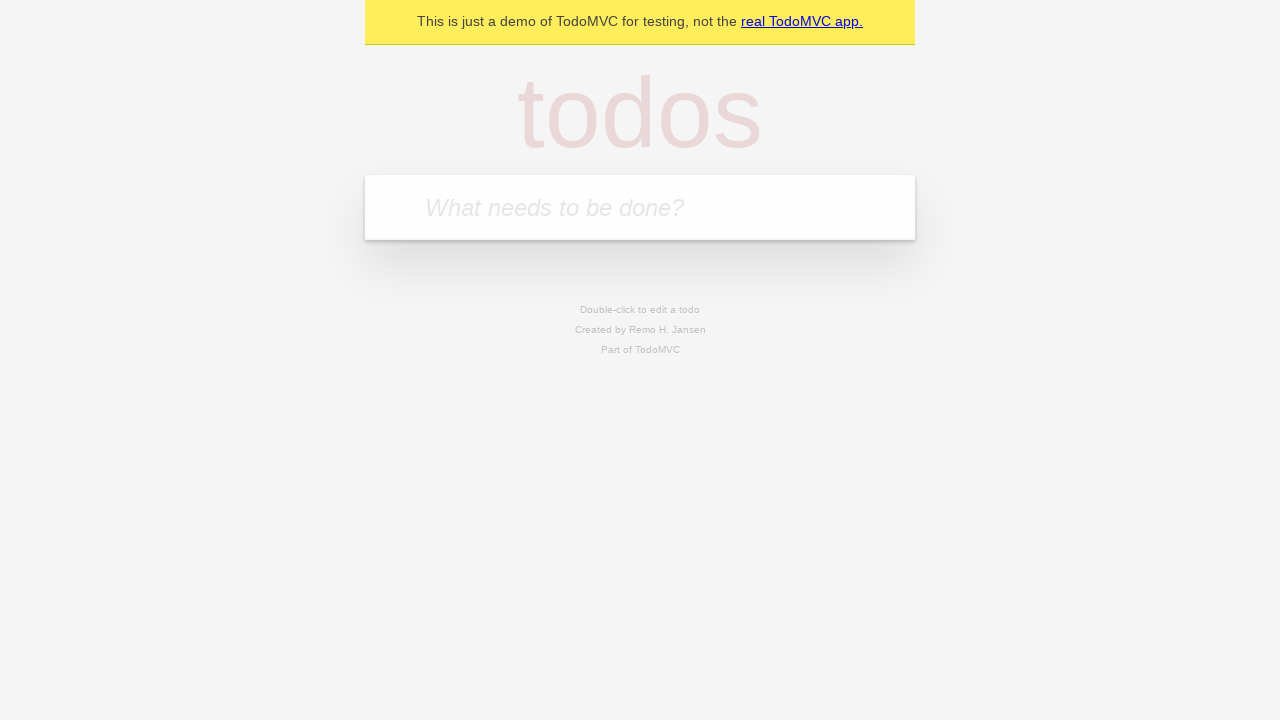

Filled todo input with 'buy some cheese' on internal:attr=[placeholder="What needs to be done?"i]
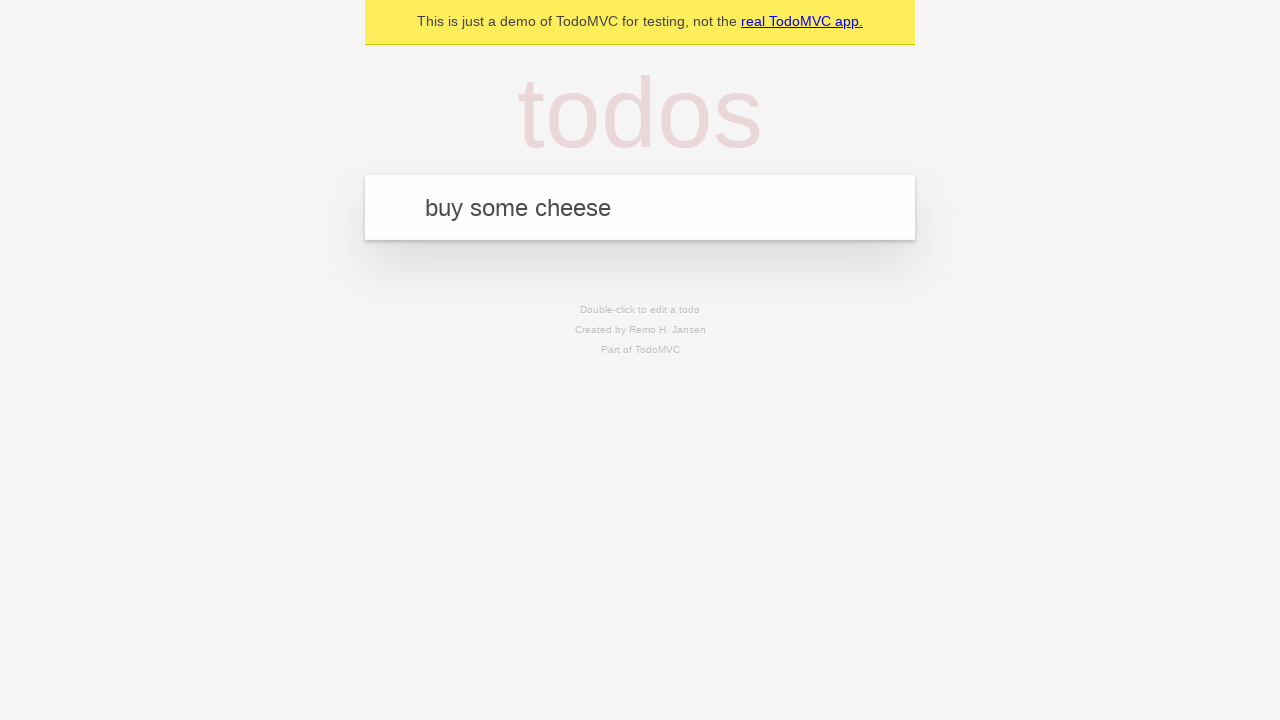

Pressed Enter to add 'buy some cheese' todo on internal:attr=[placeholder="What needs to be done?"i]
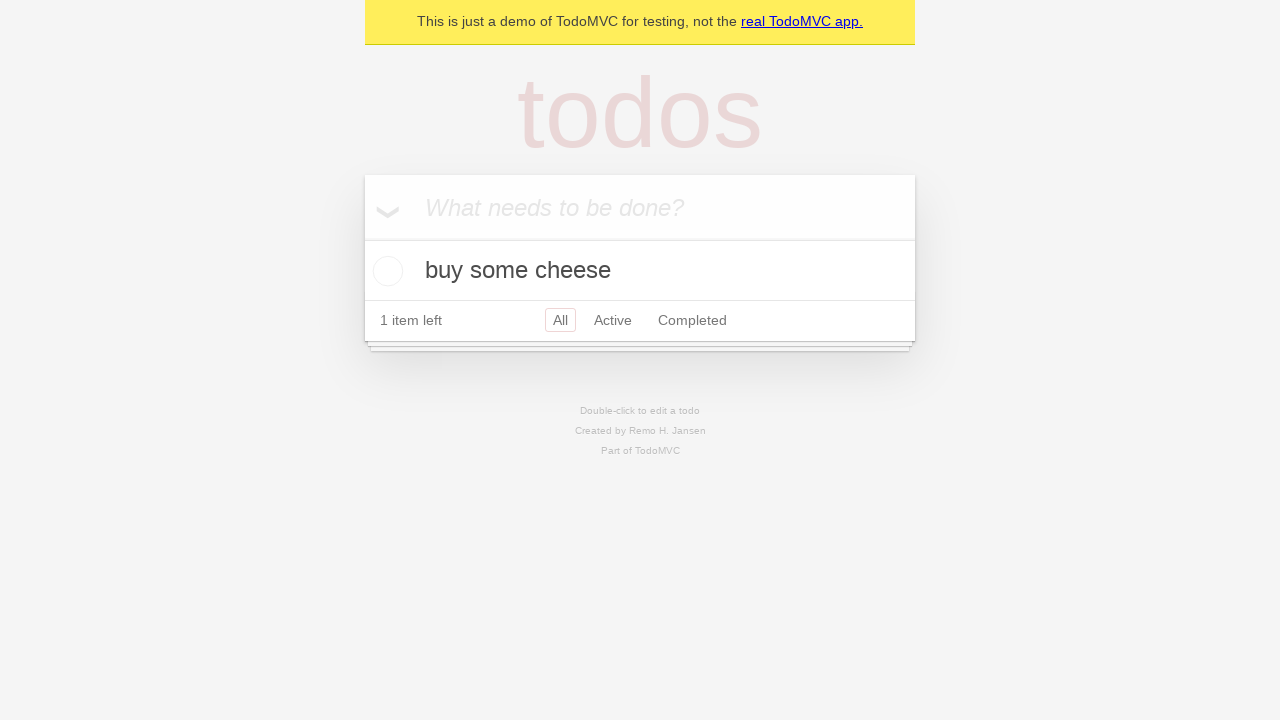

Filled todo input with 'feed the cat' on internal:attr=[placeholder="What needs to be done?"i]
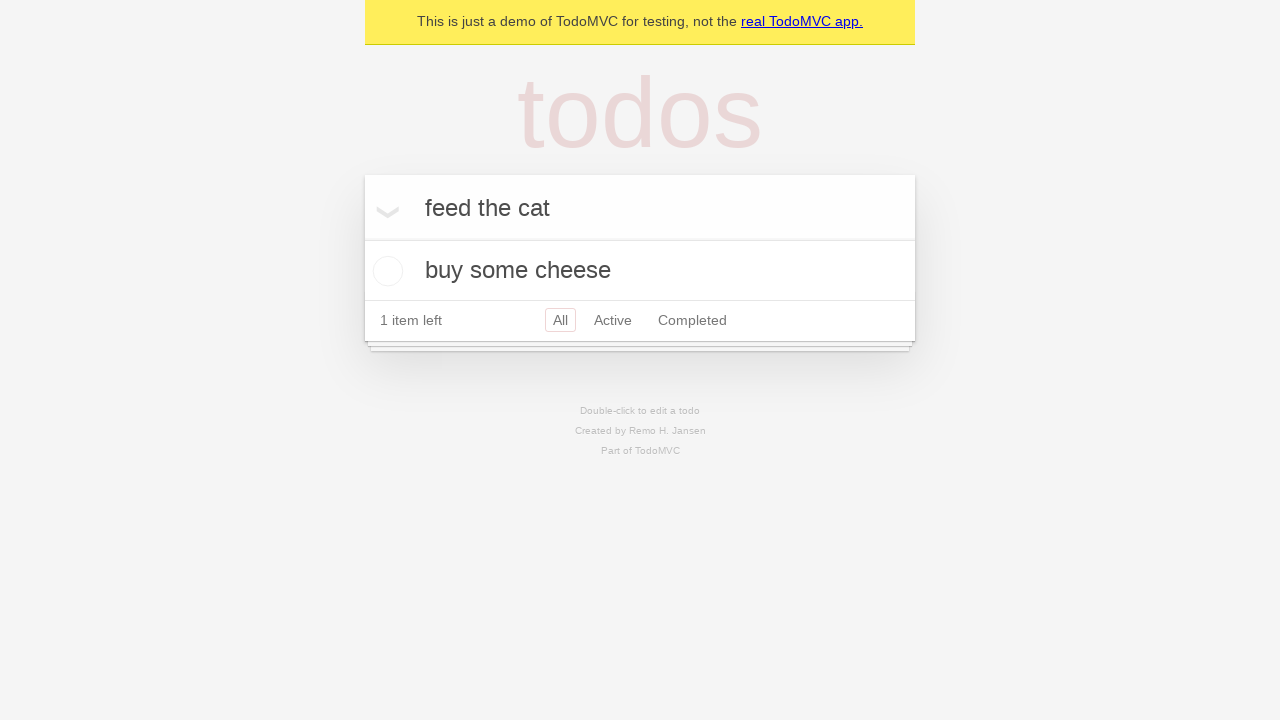

Pressed Enter to add 'feed the cat' todo on internal:attr=[placeholder="What needs to be done?"i]
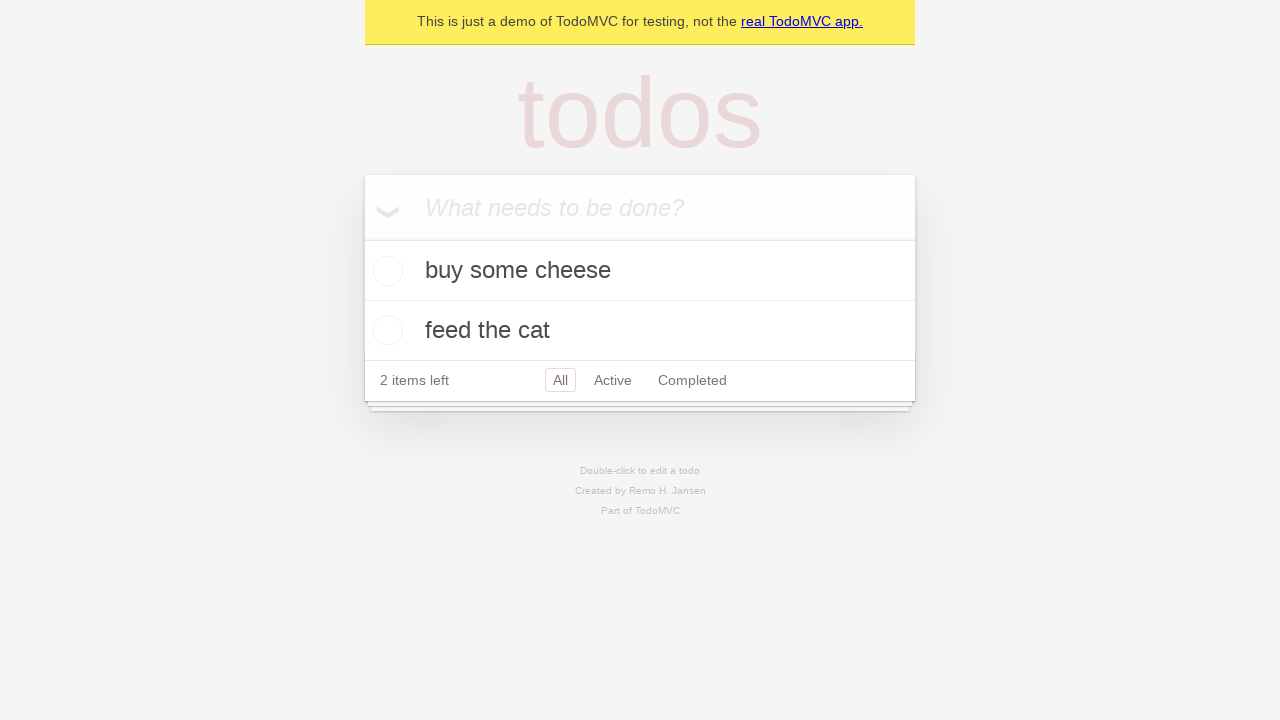

Filled todo input with 'book a doctors appointment' on internal:attr=[placeholder="What needs to be done?"i]
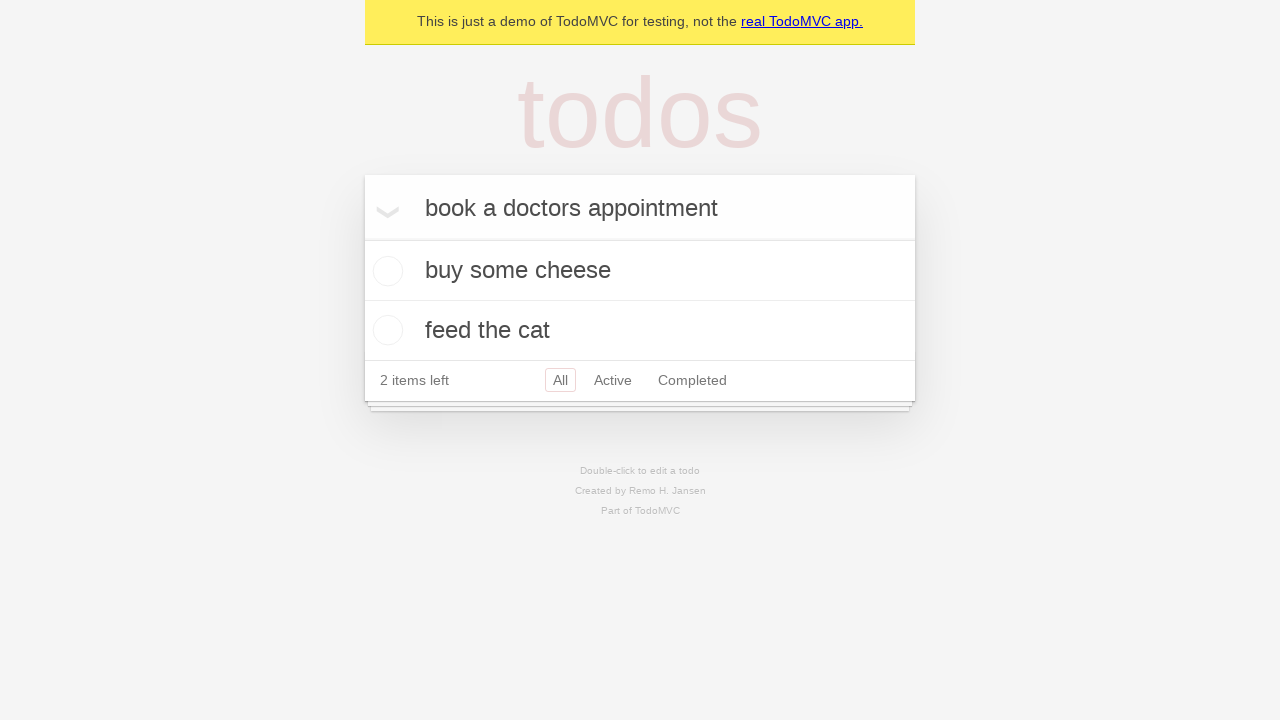

Pressed Enter to add 'book a doctors appointment' todo on internal:attr=[placeholder="What needs to be done?"i]
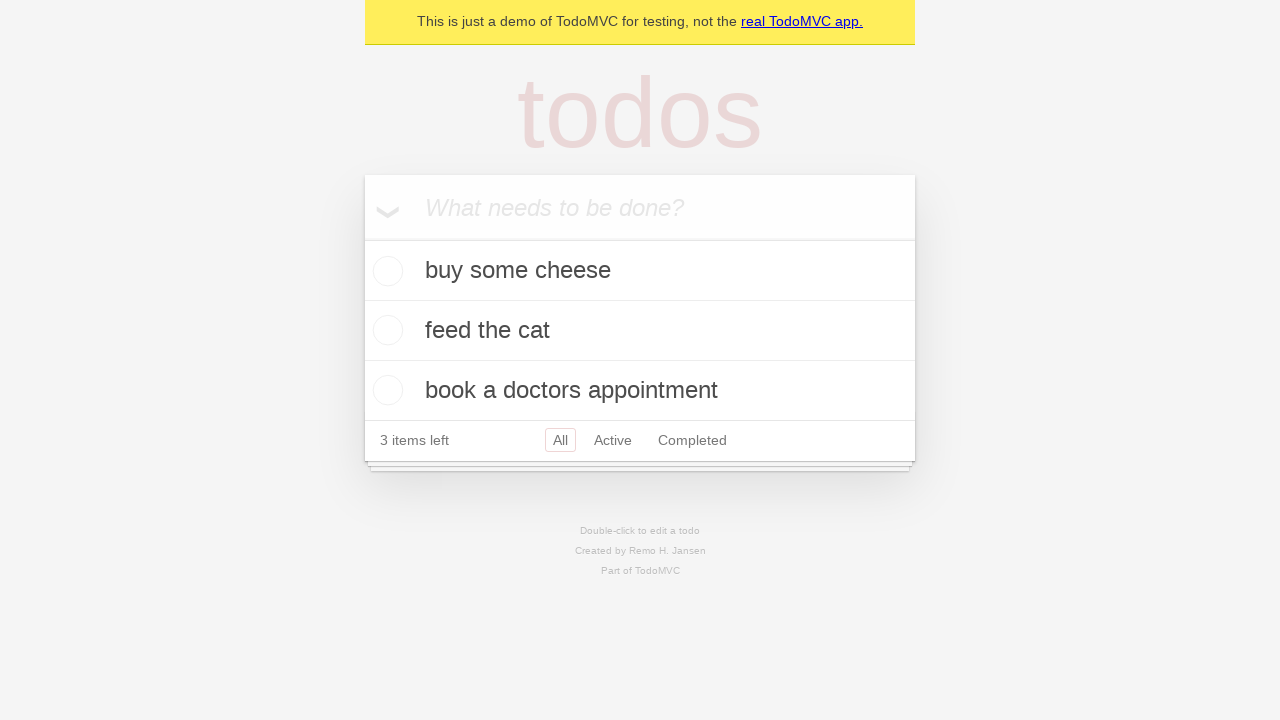

Checked the first todo to mark it as completed at (385, 271) on .todo-list li .toggle >> nth=0
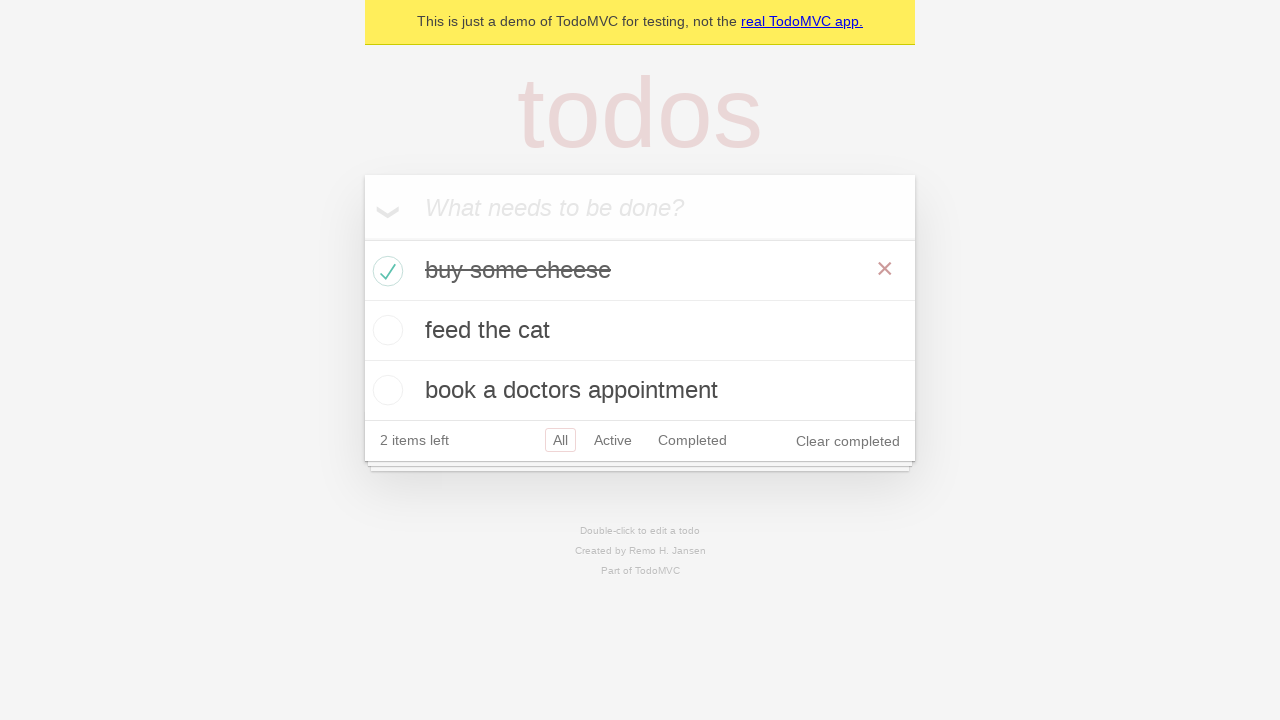

Clicked 'Clear completed' button to remove completed todo at (848, 441) on internal:role=button[name="Clear completed"i]
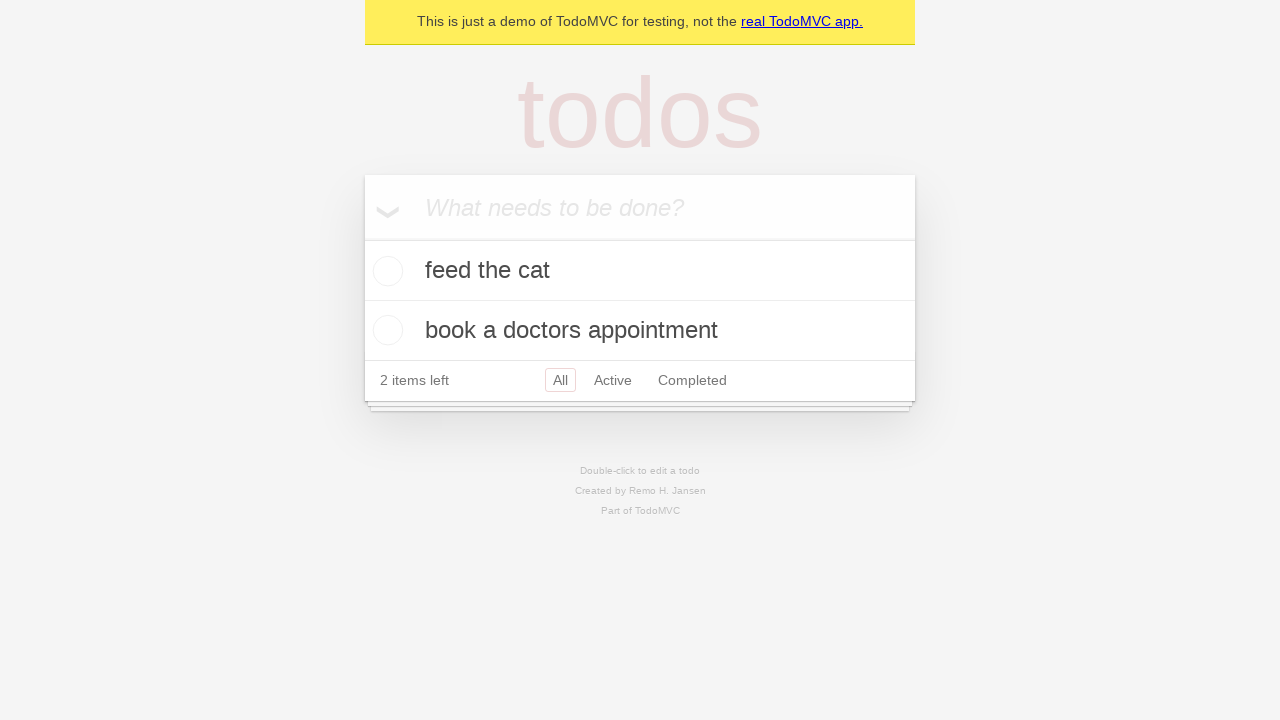

Waited for UI to update after clearing completed todos
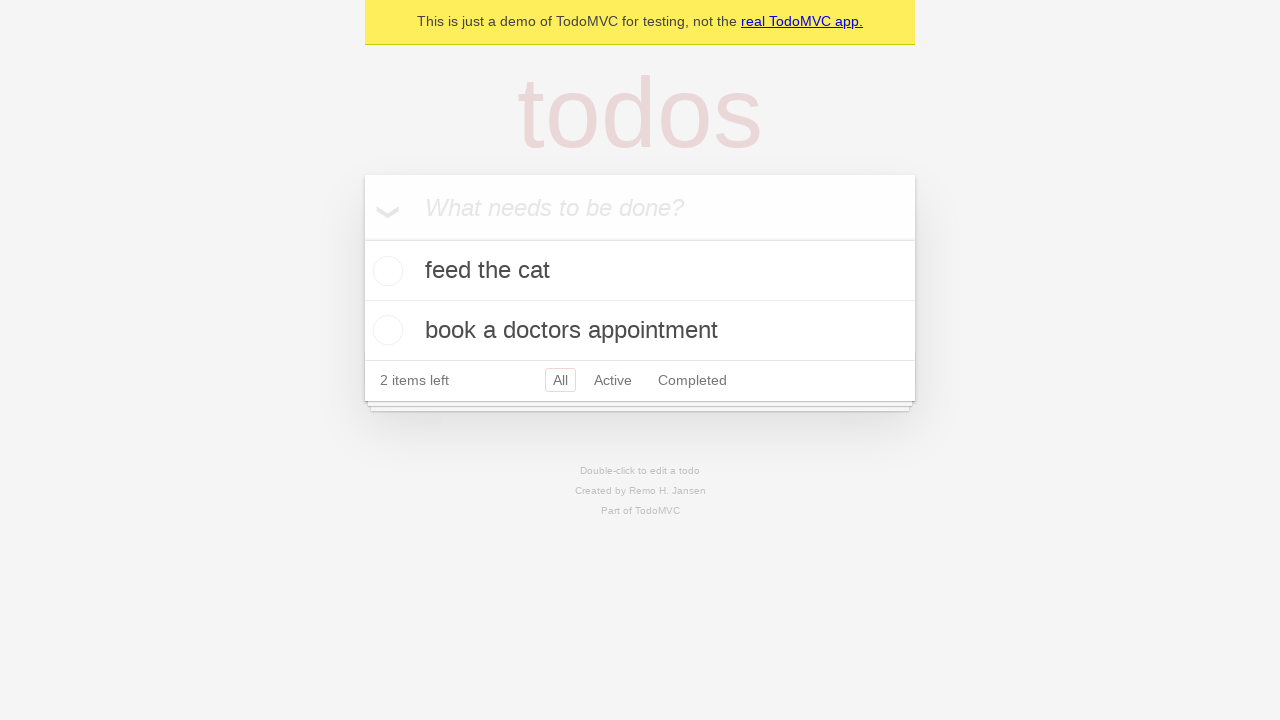

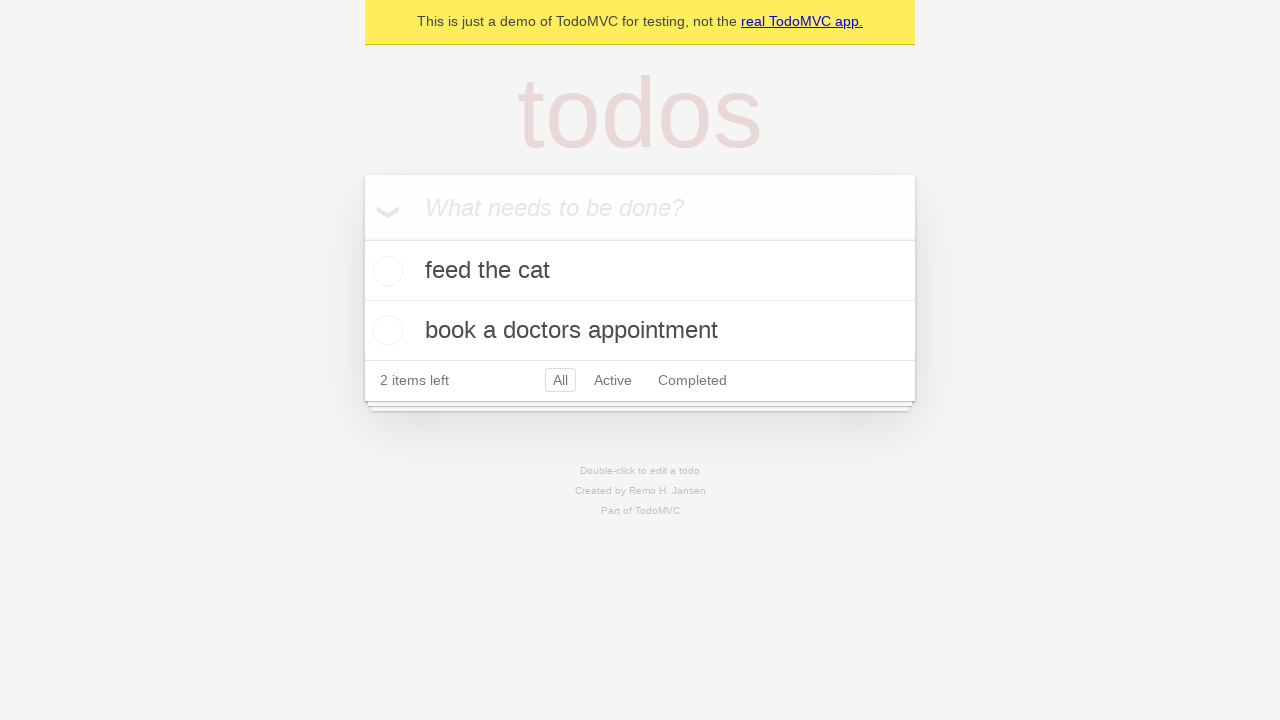